Tests various web element interactions including reading attributes, checking element states, clicking buttons to show more options, selecting radio buttons and checkboxes, and entering text into an input field.

Starting URL: https://syntaxprojects.com/selenium_commands_selector-homework.php

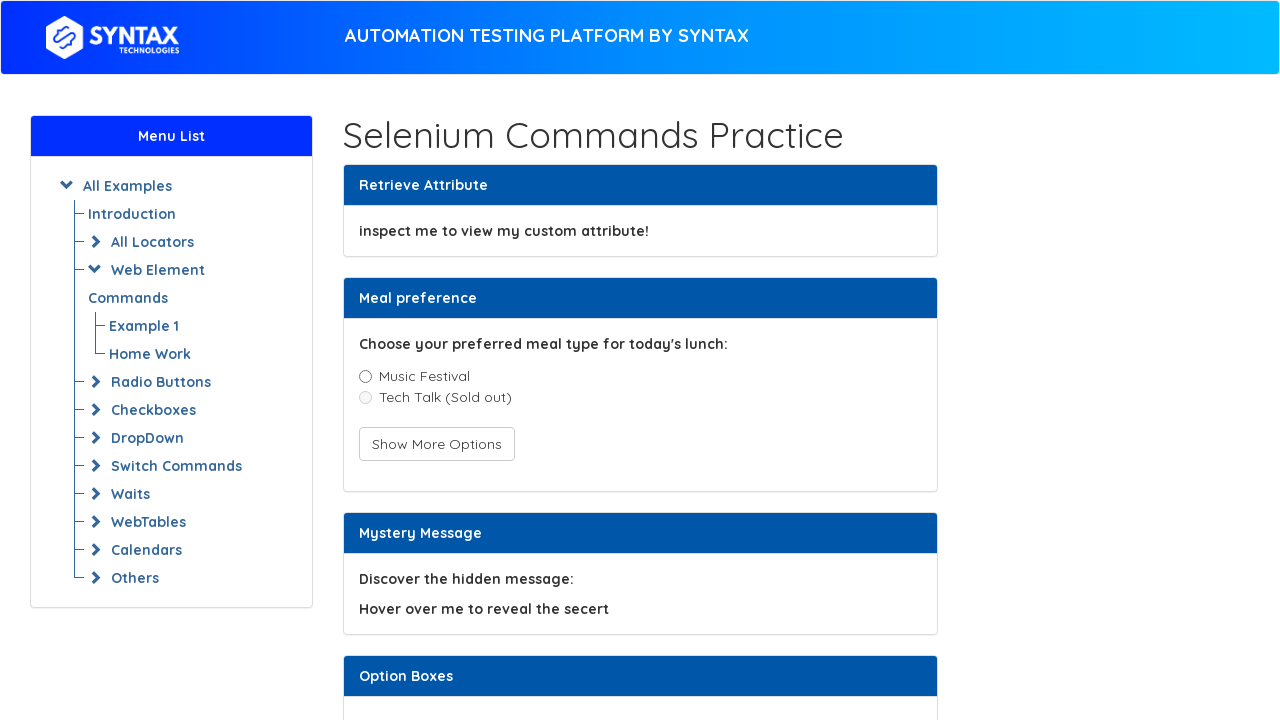

Checked if music_festival radio button is enabled
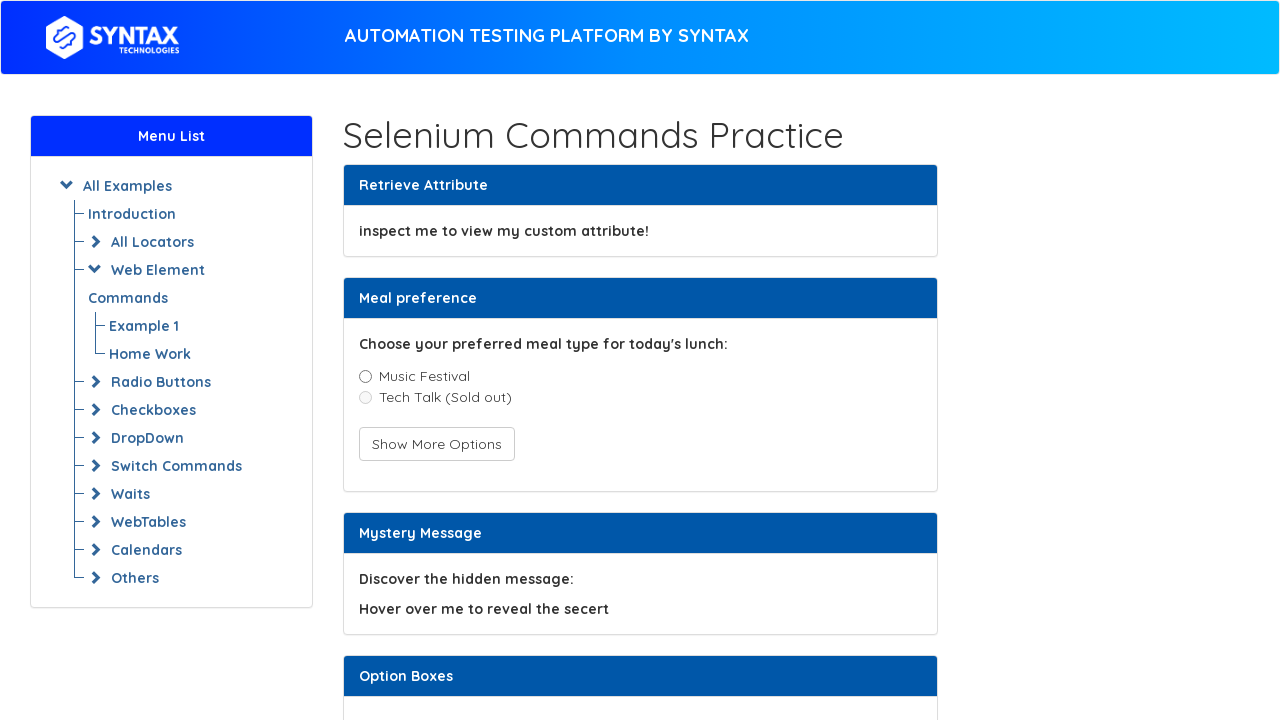

Checked if tech_talk radio button is enabled
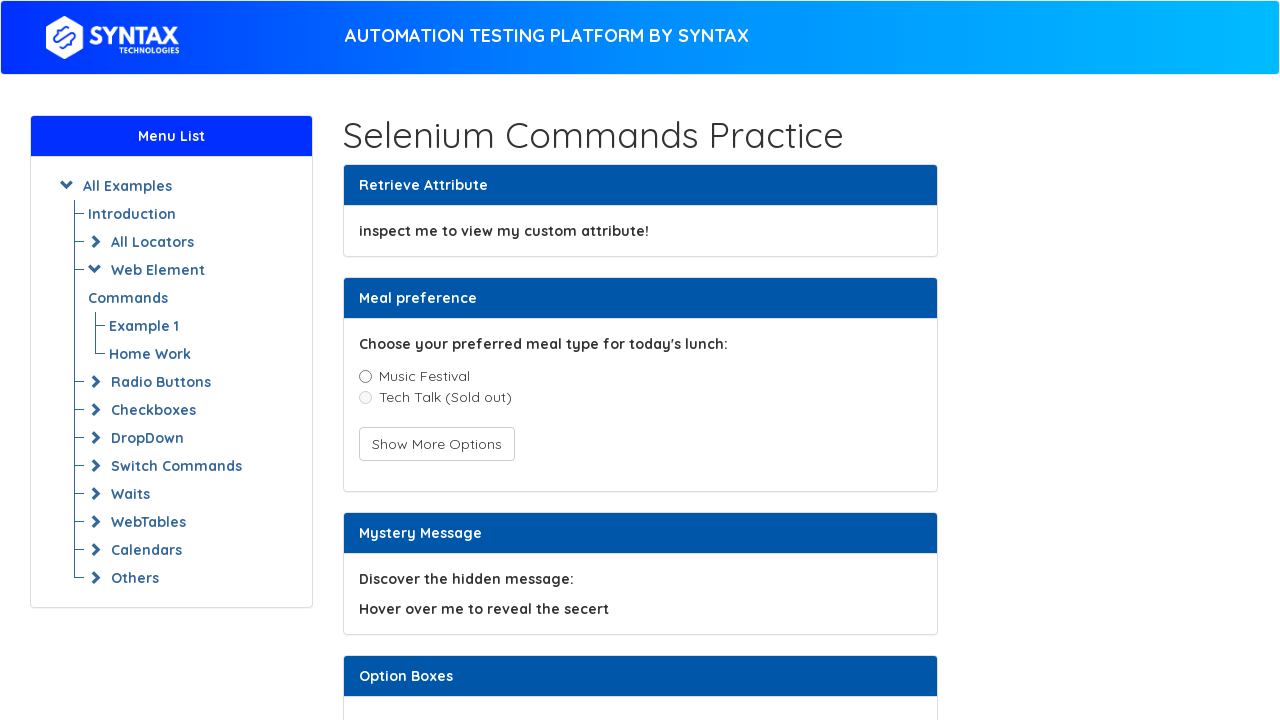

Clicked 'Show More Options' button to reveal additional options at (436, 444) on xpath=//button[text()='Show More Options']
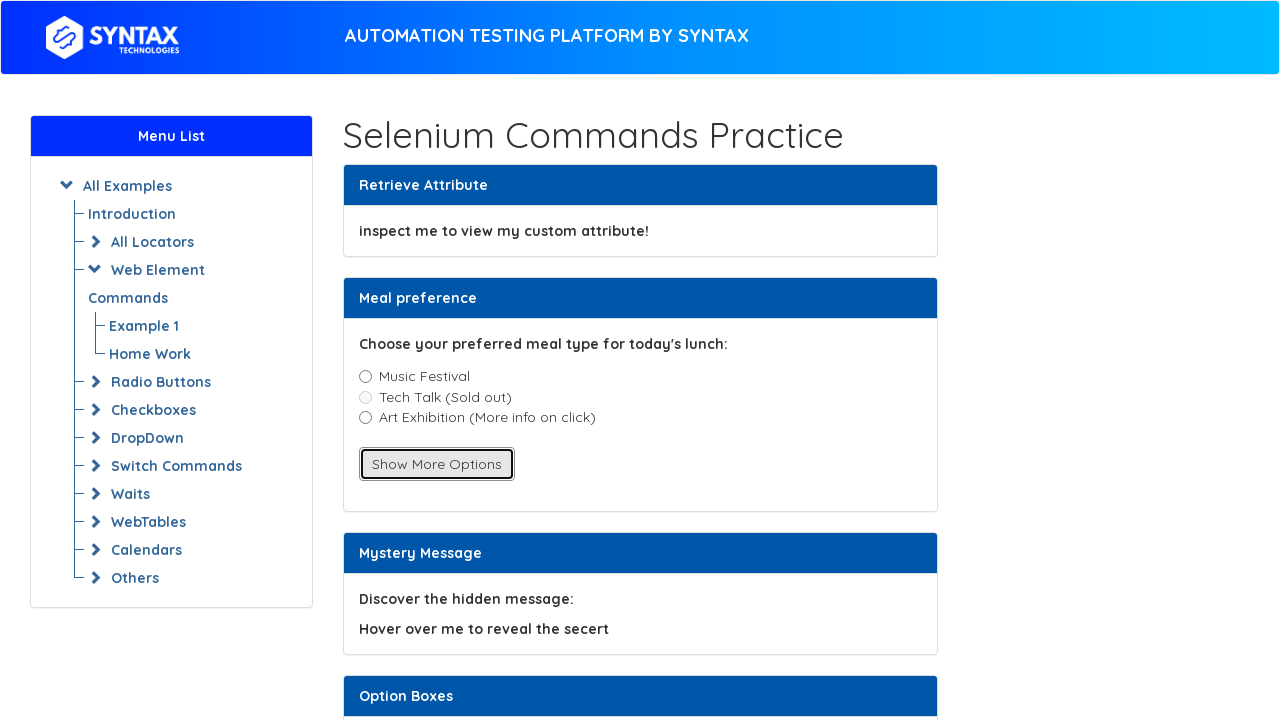

Waited for additional options to appear
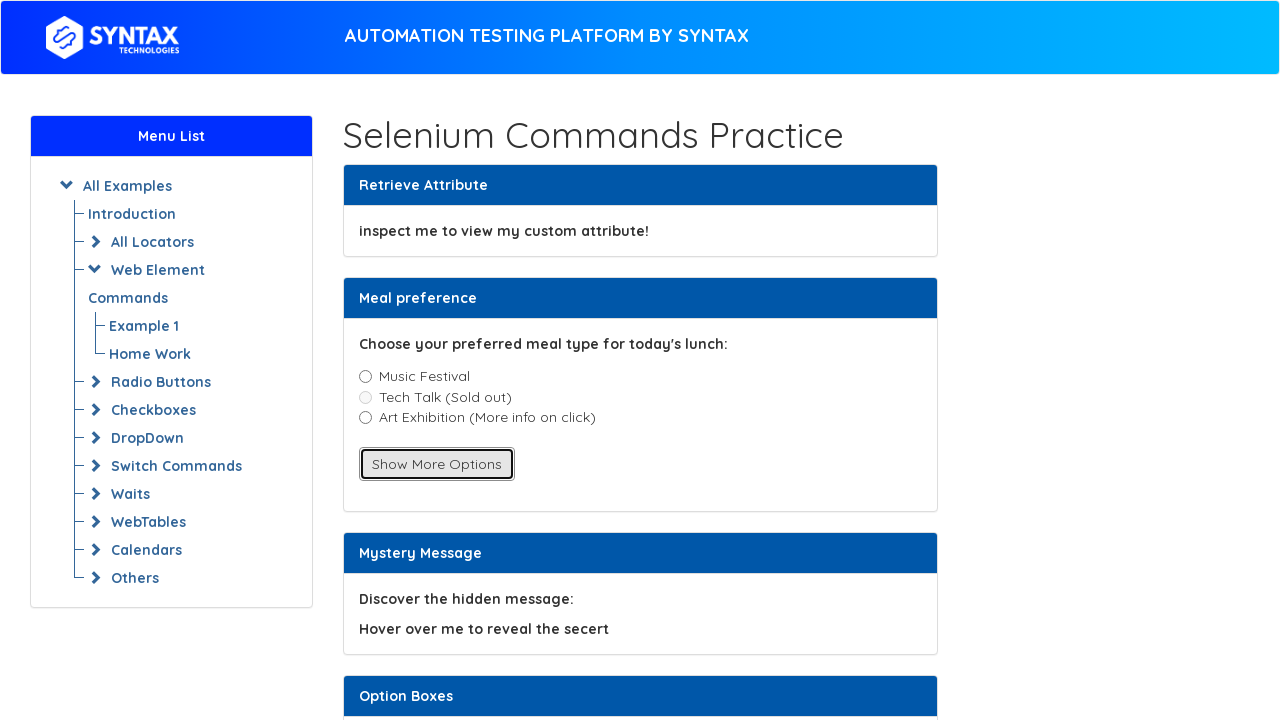

Clicked art_exhibition radio button at (365, 418) on xpath=//input[@value='art_exhibition']
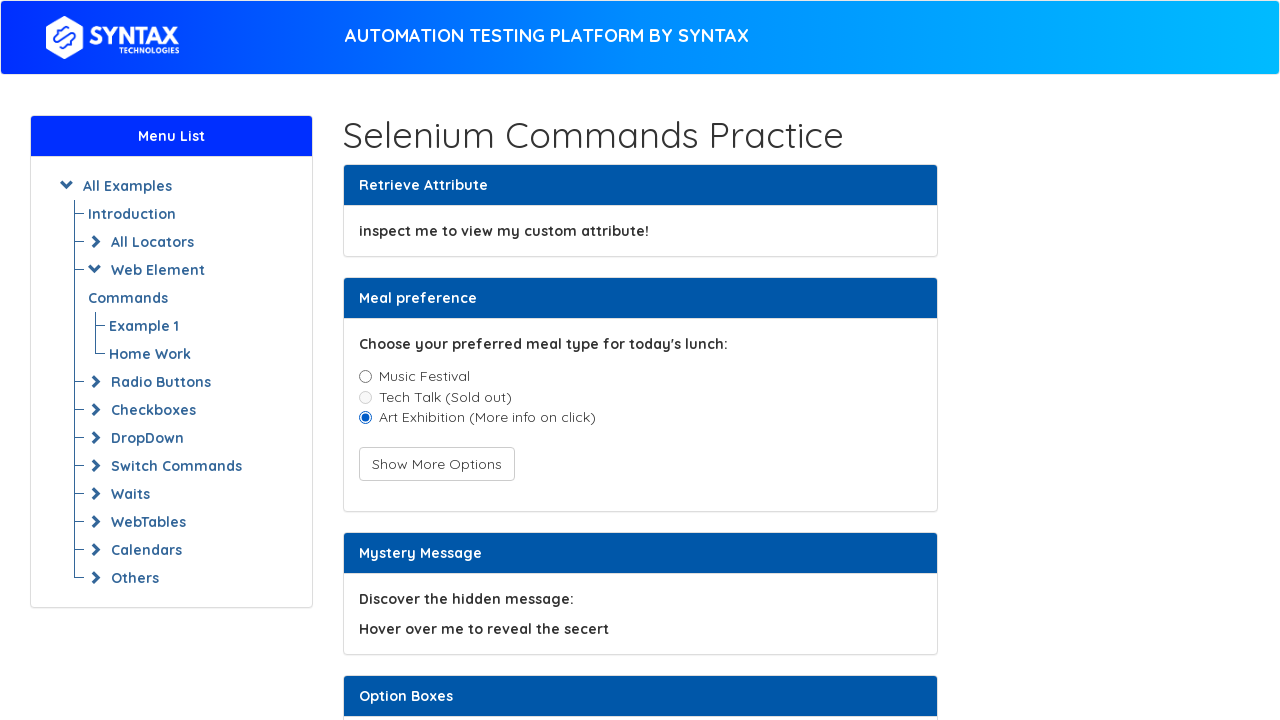

Retrieved text content from hidden message element
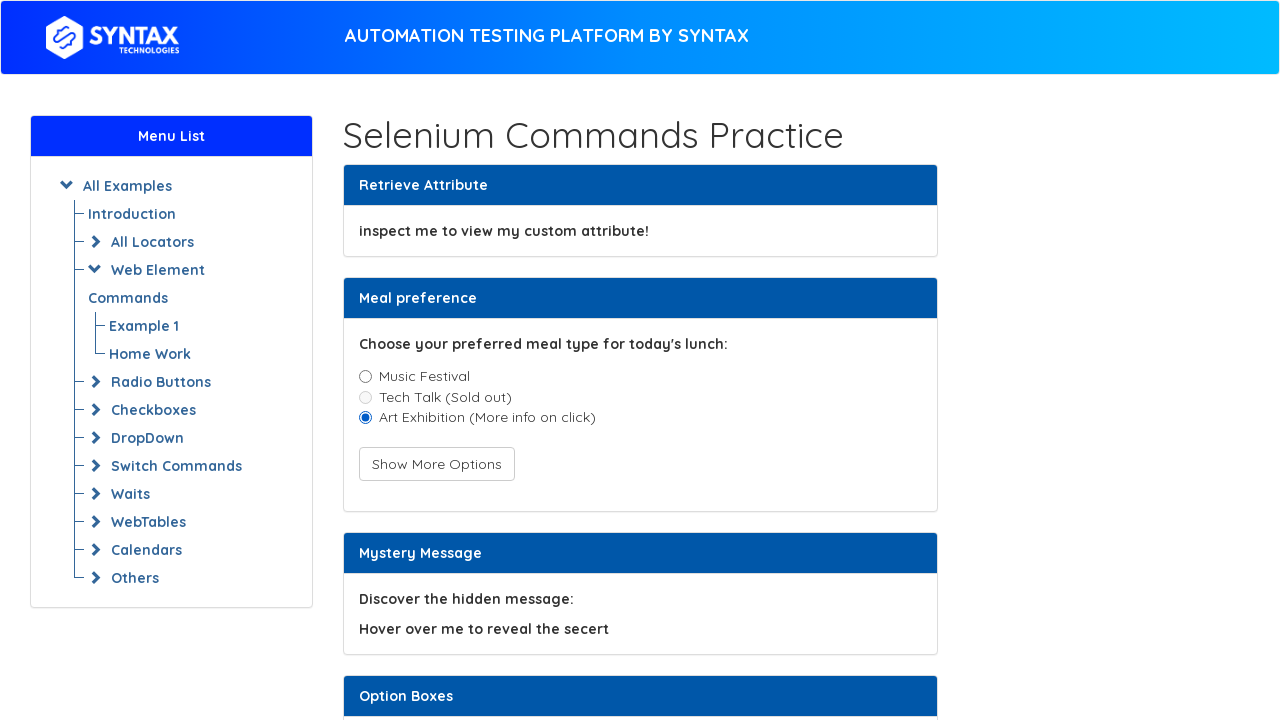

Clicked first checkbox as it was enabled at (365, 361) on xpath=//input[@name='CheckboxFirst']
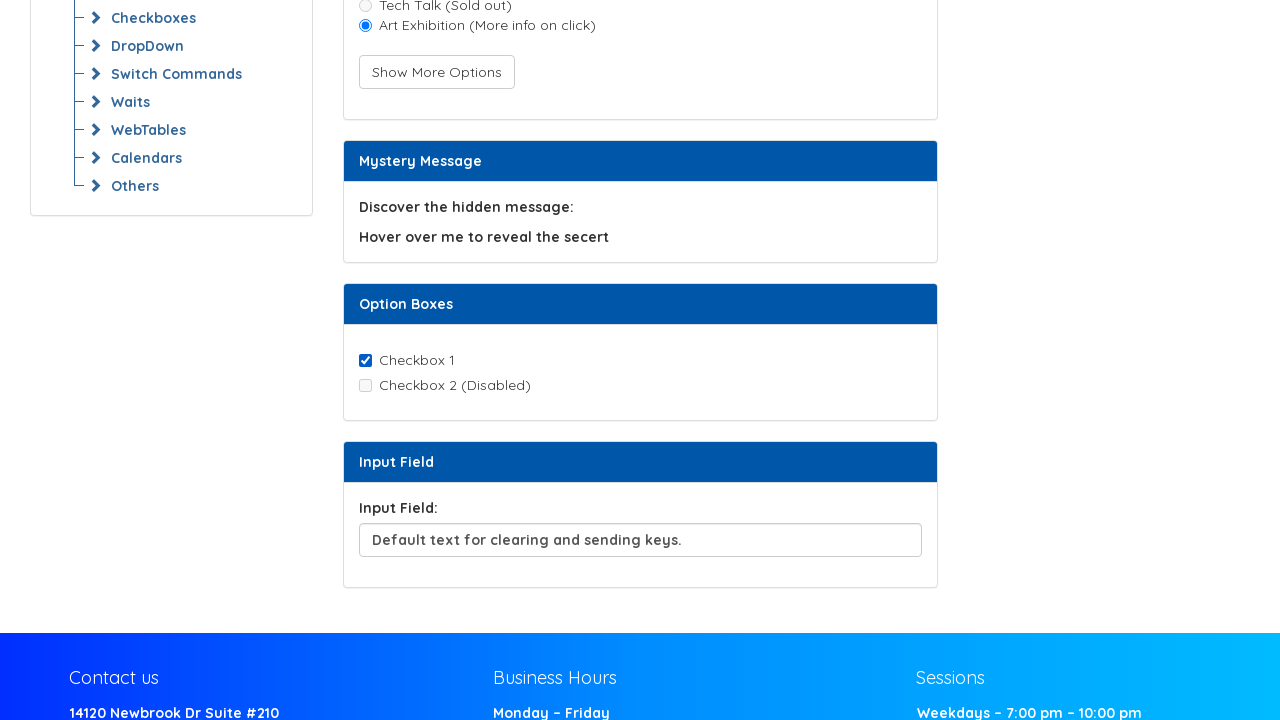

Cleared the input field on xpath=//input[@id='inputField']
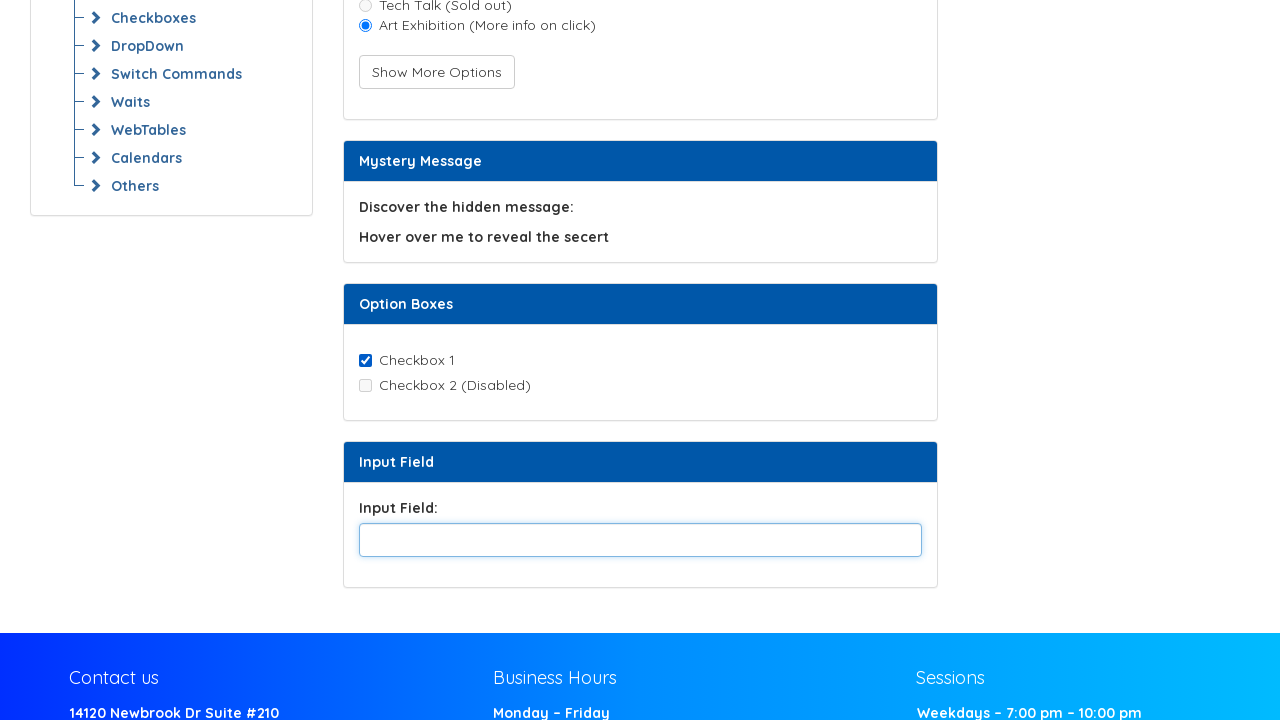

Entered custom text into input field: 'here is the custom text entered' on //input[@id='inputField']
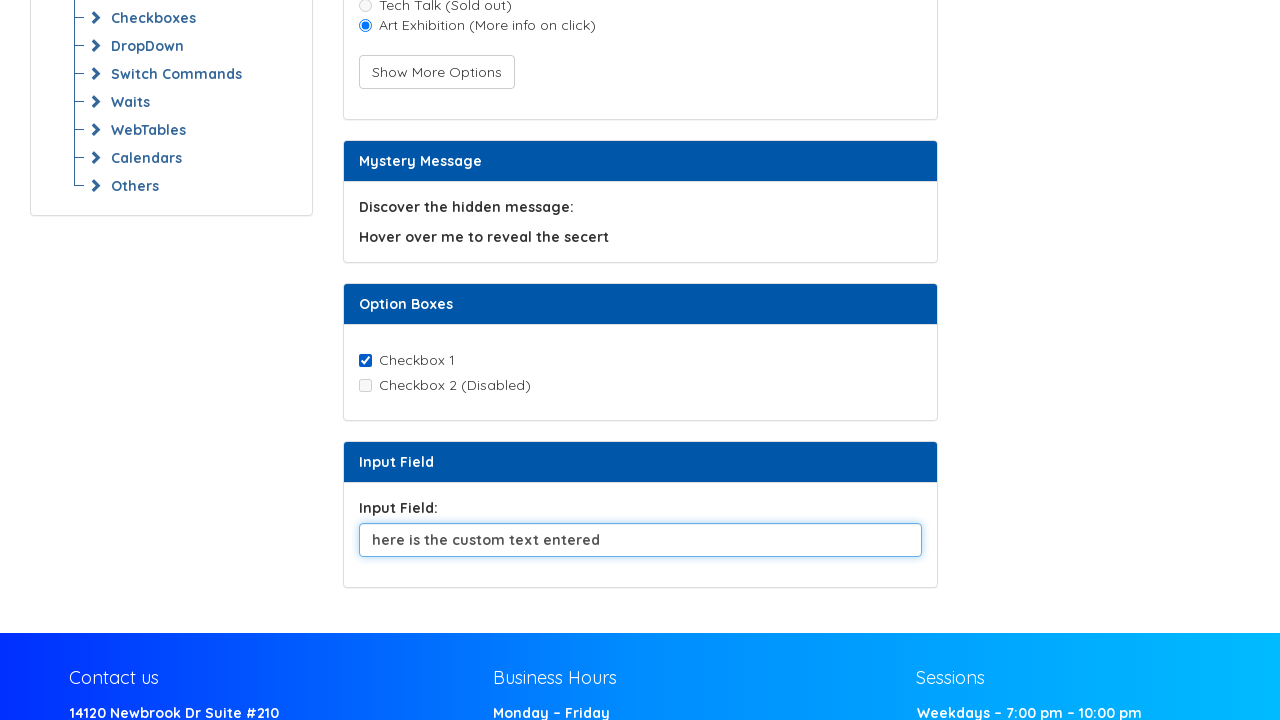

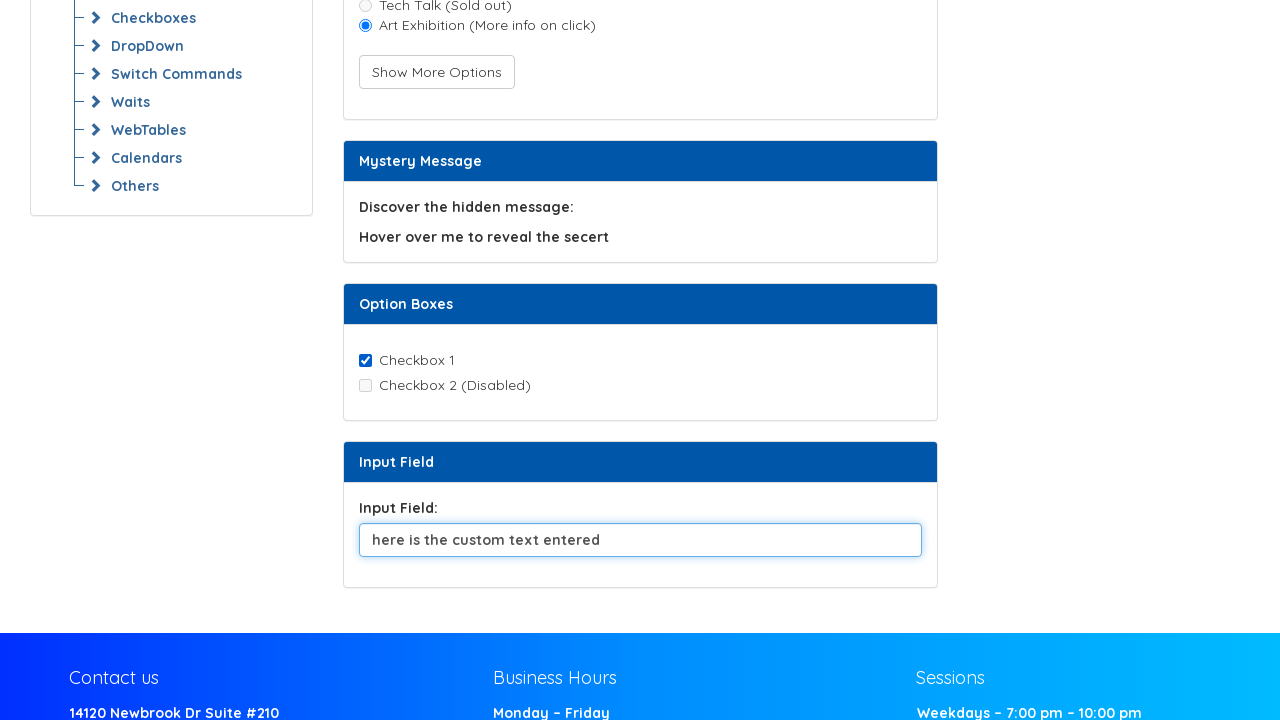